Tests the Service link on Nubia homepage by clicking it and navigating back

Starting URL: https://www.nubia.com/cn/

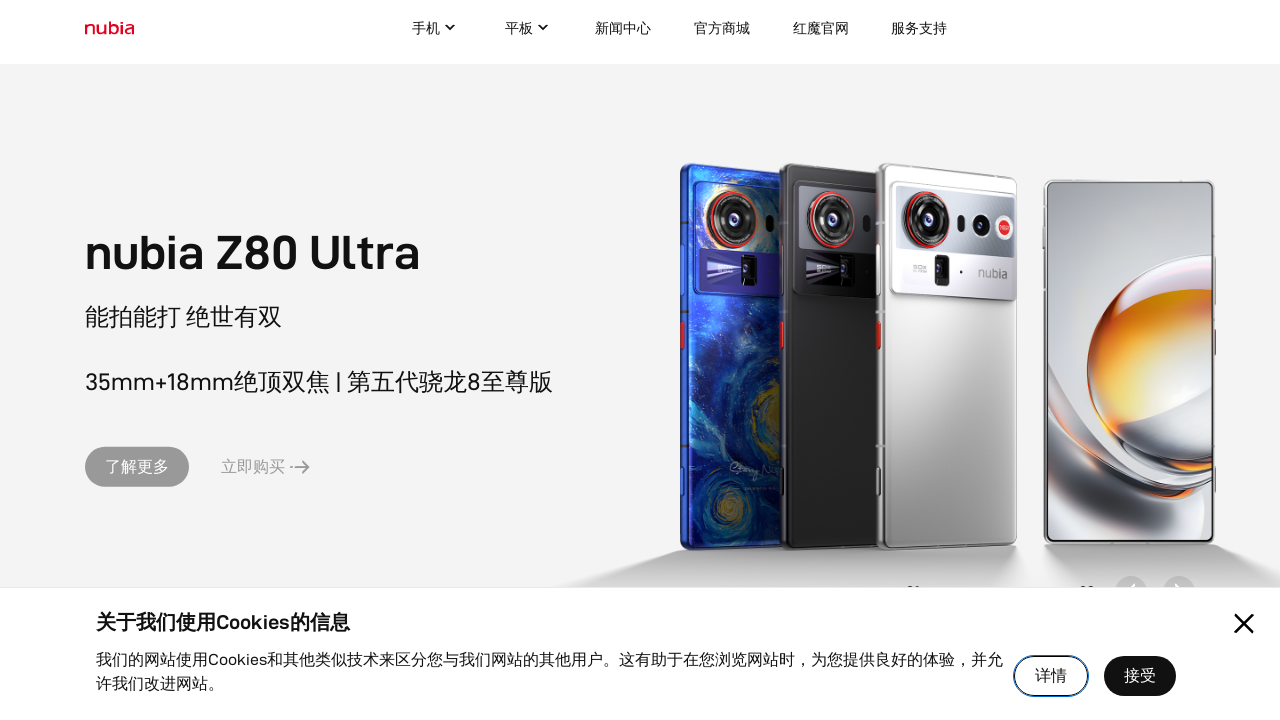

Clicked on Service link containing '服务' at (919, 28) on text=/服务/
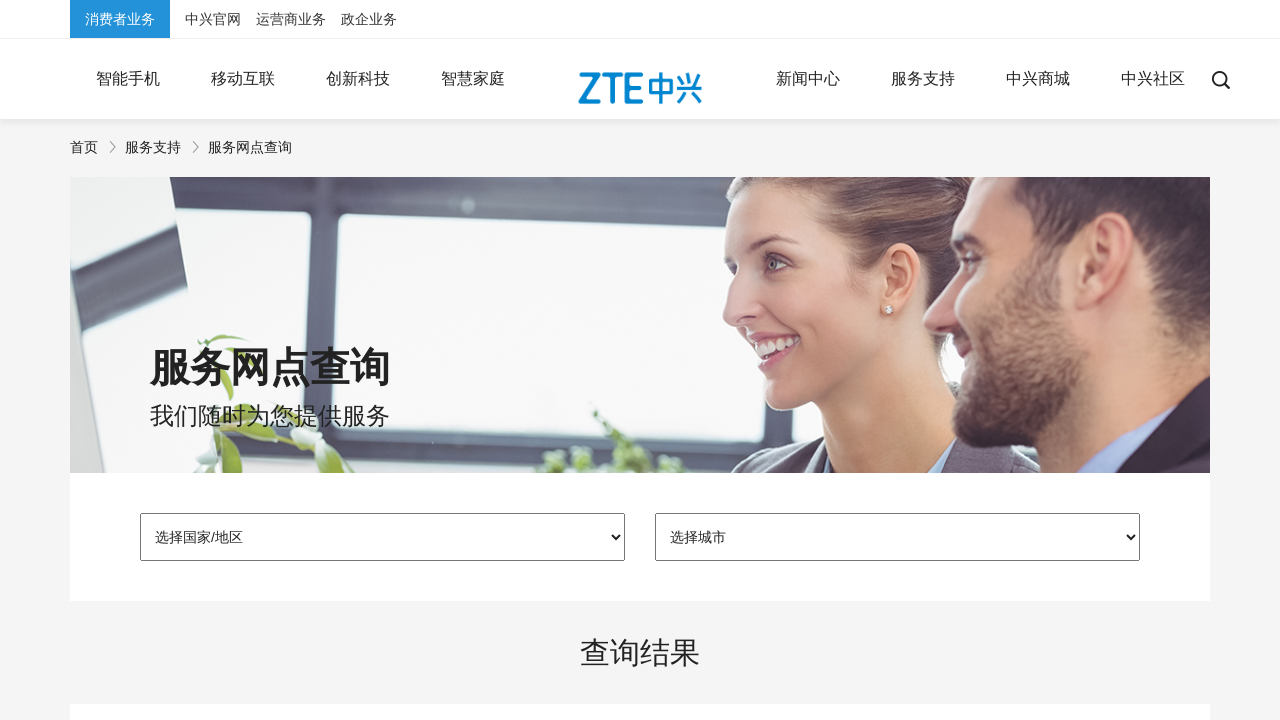

Navigated back to Nubia homepage
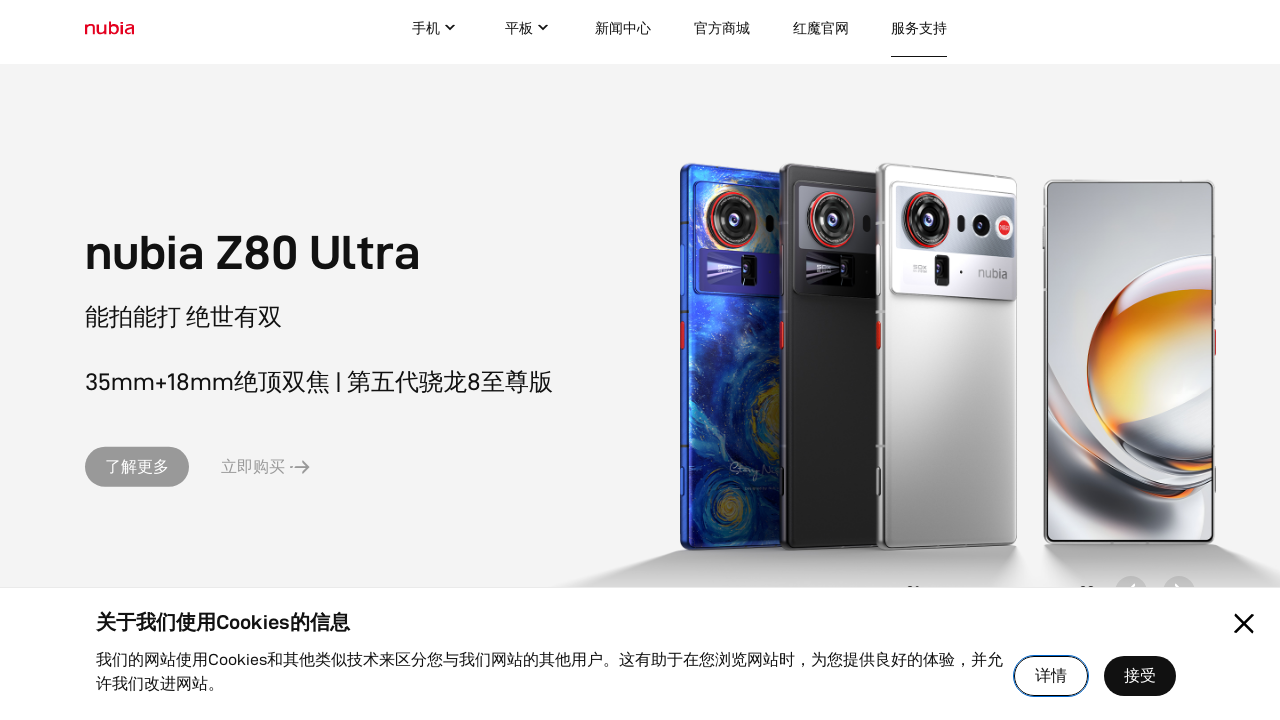

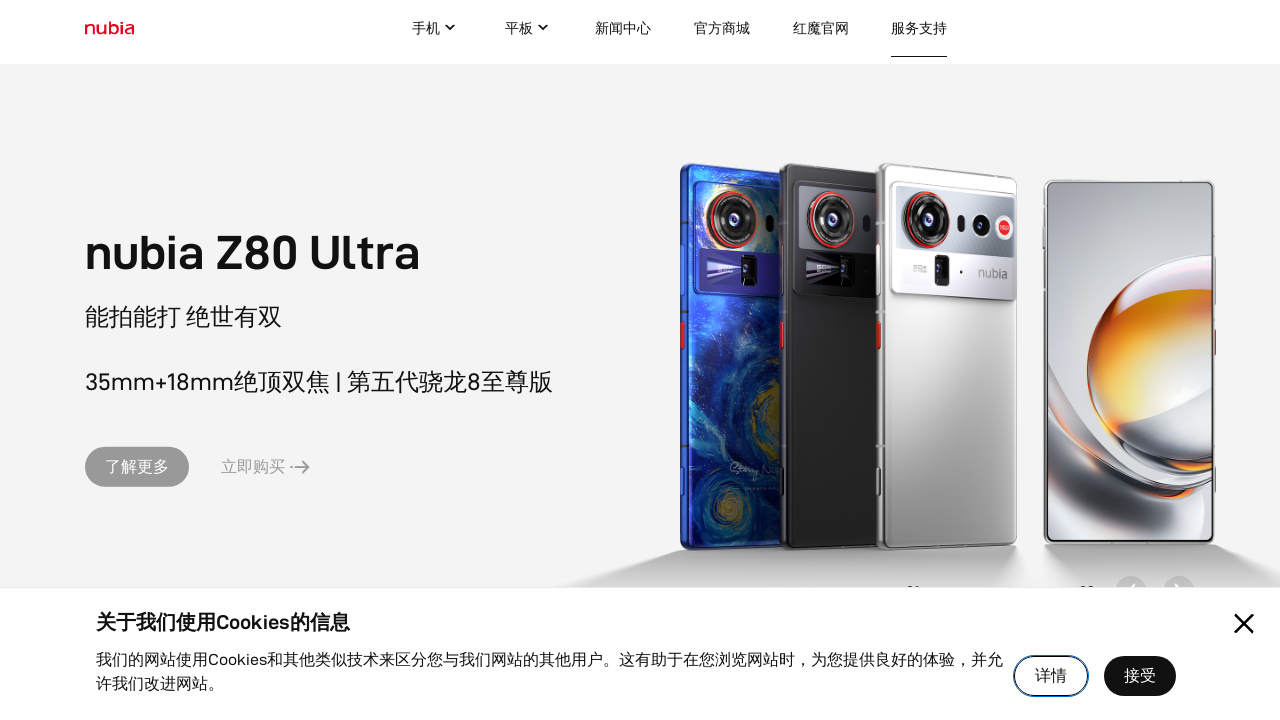